Tests web table handling by scrolling to a fixed-header table, scrolling within the table, calculating the sum of values in a column, and verifying it matches the displayed total

Starting URL: https://rahulshettyacademy.com/AutomationPractice/

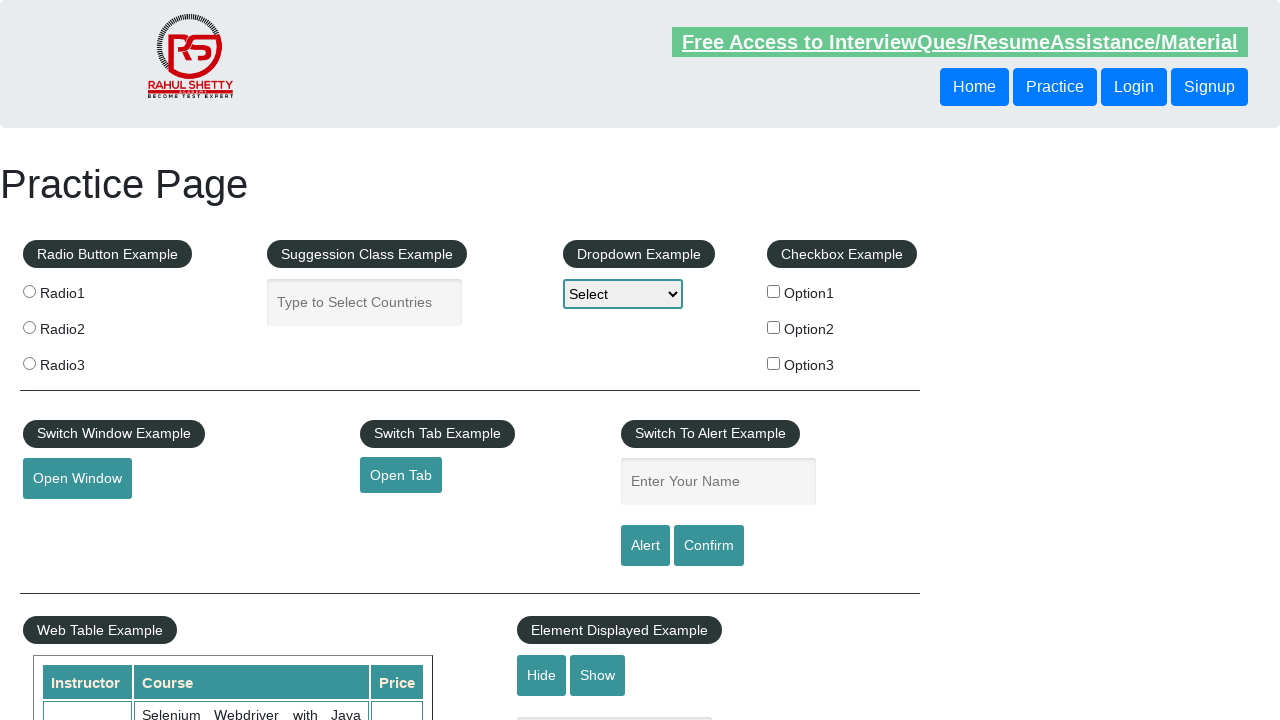

Scrolled down 500px to make the table visible
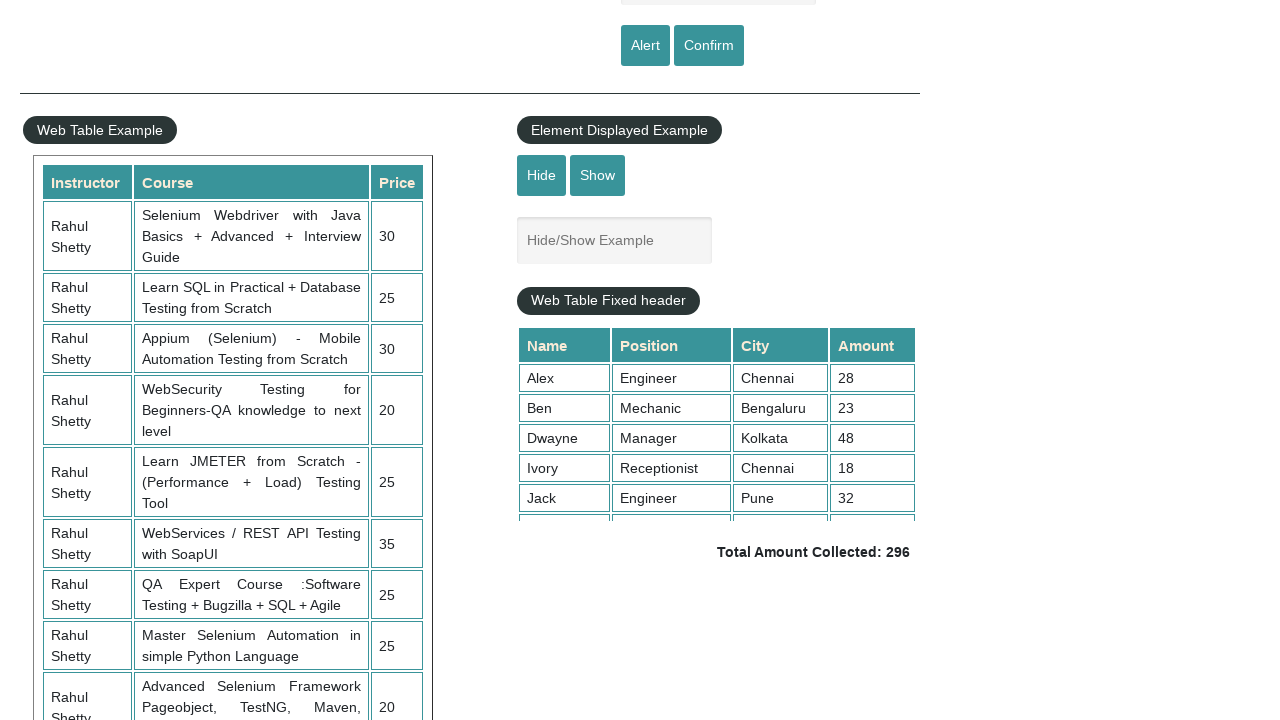

Scrolled within the fixed-header table by 5000px
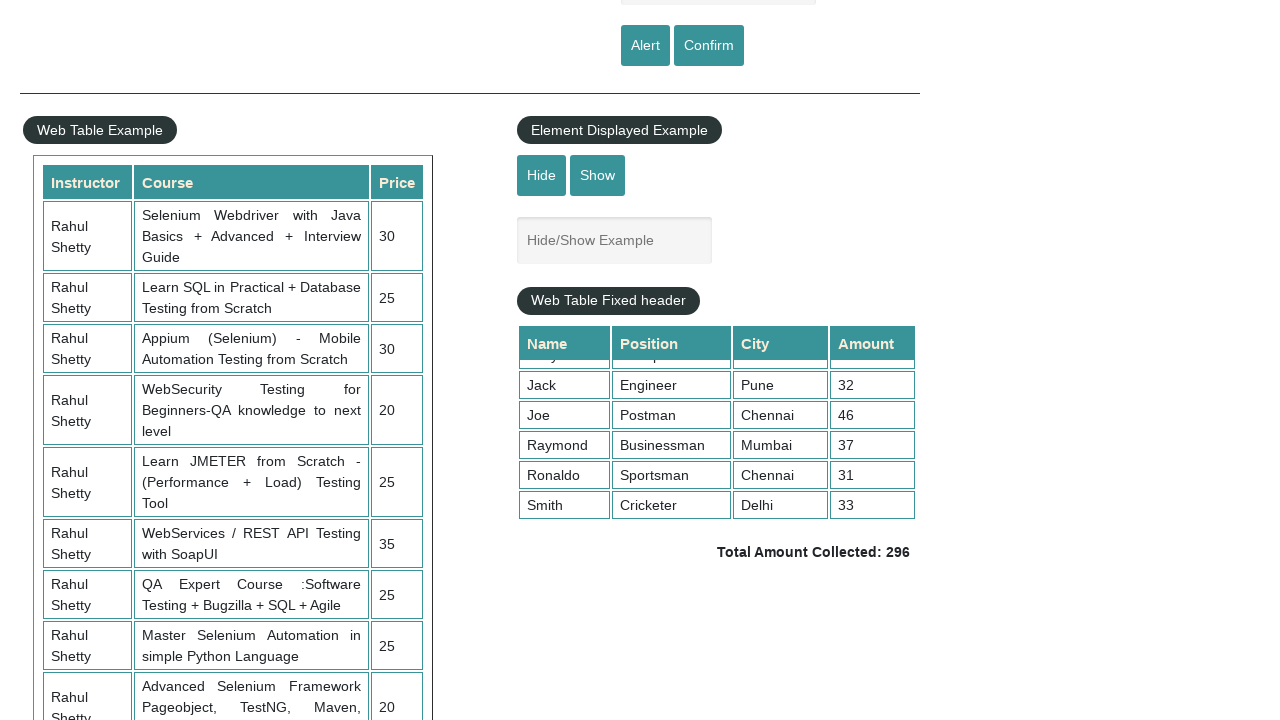

Retrieved all values from the 4th column of the table
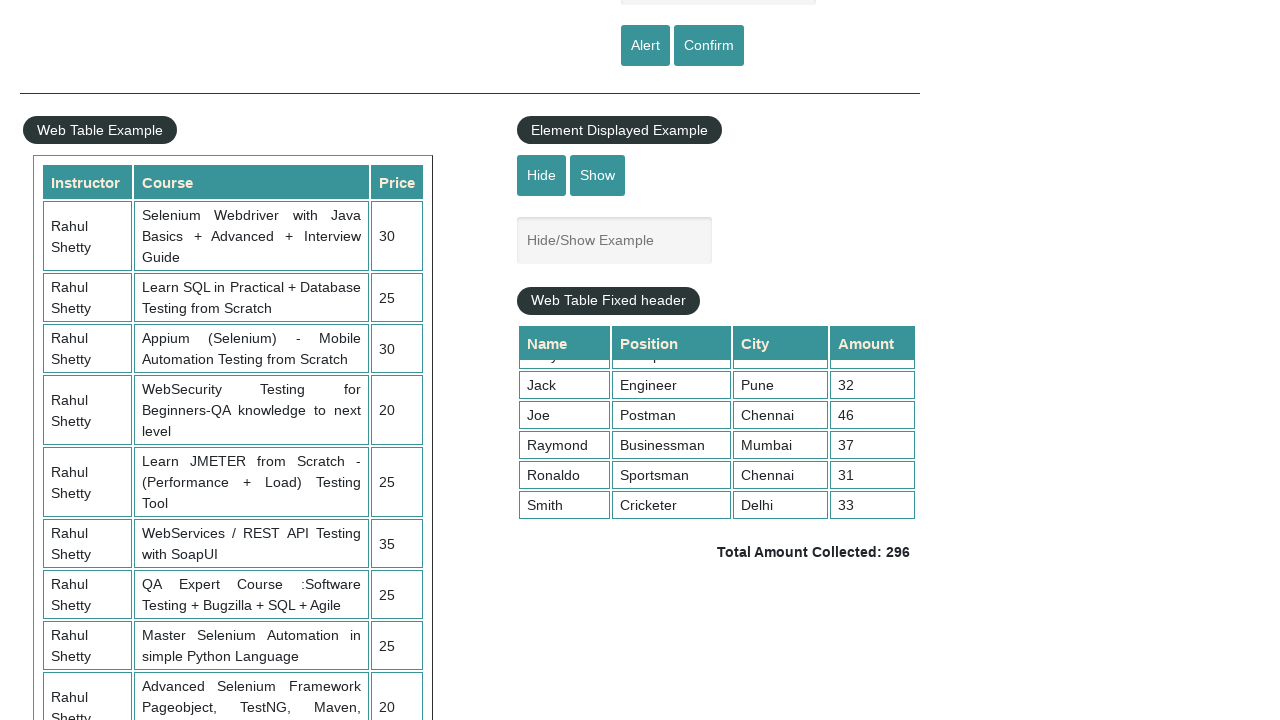

Calculated sum of column values: 296
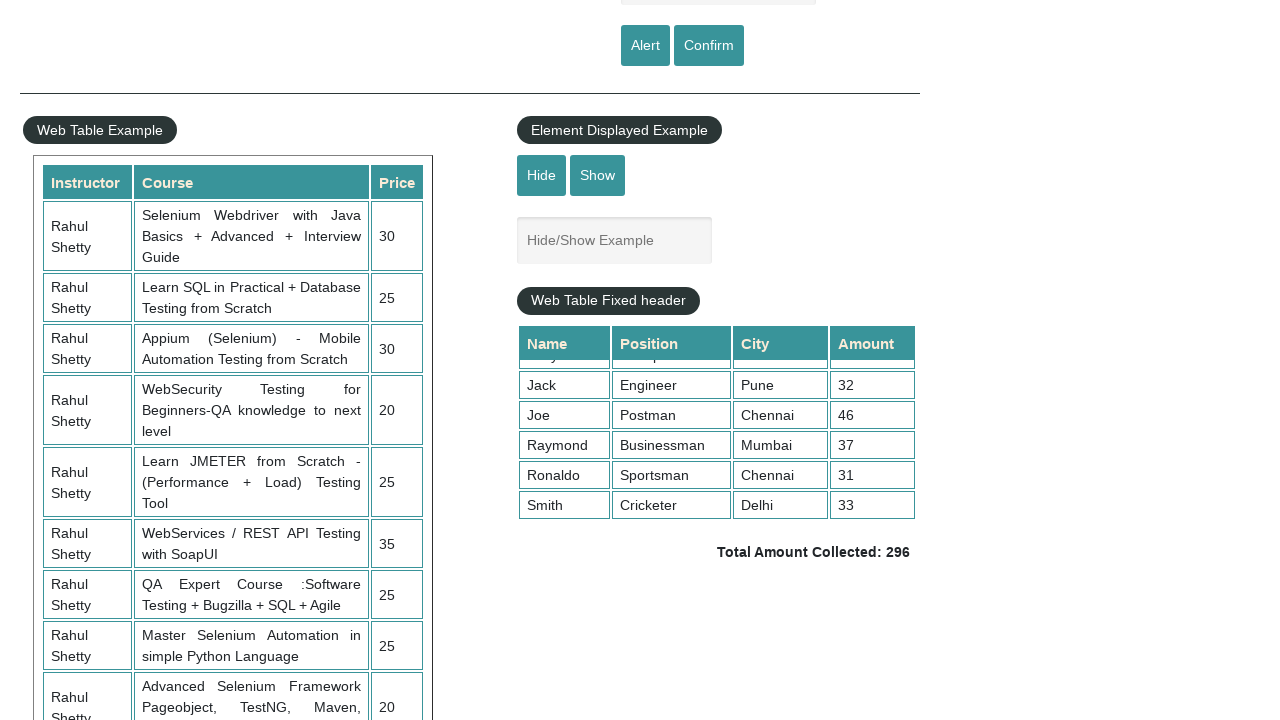

Retrieved the displayed total amount from the page
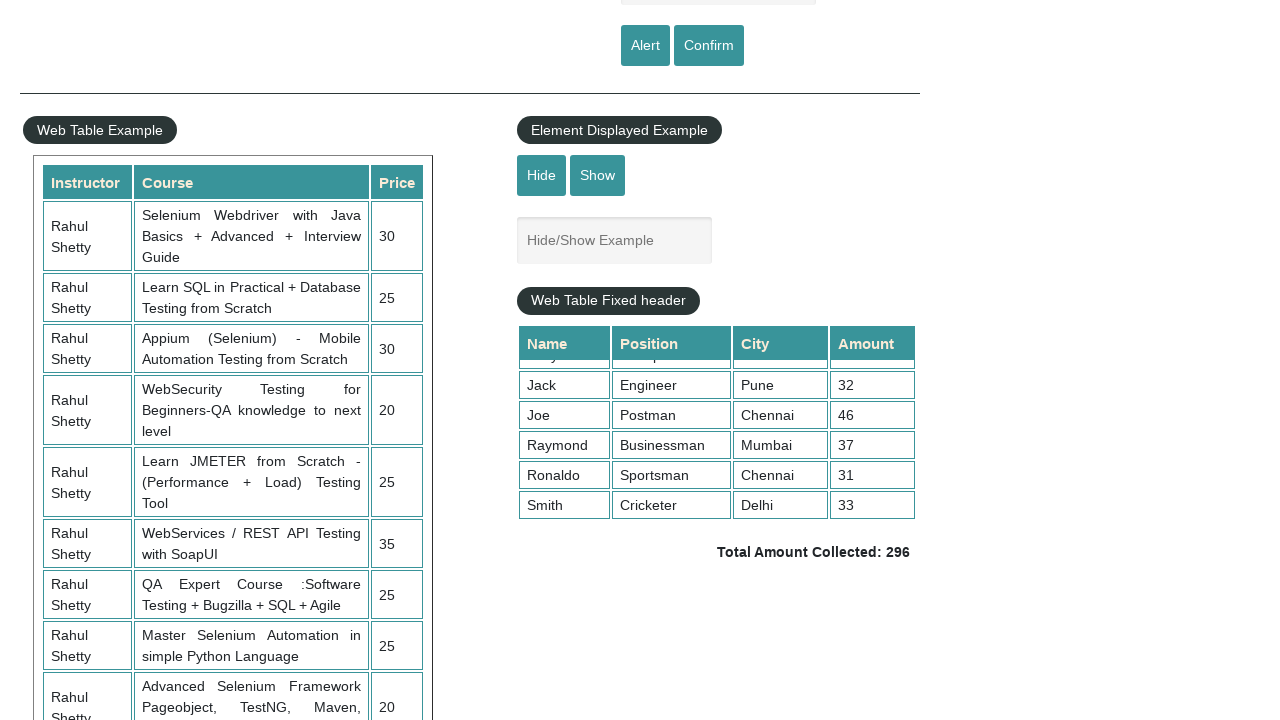

Parsed displayed total amount: 296
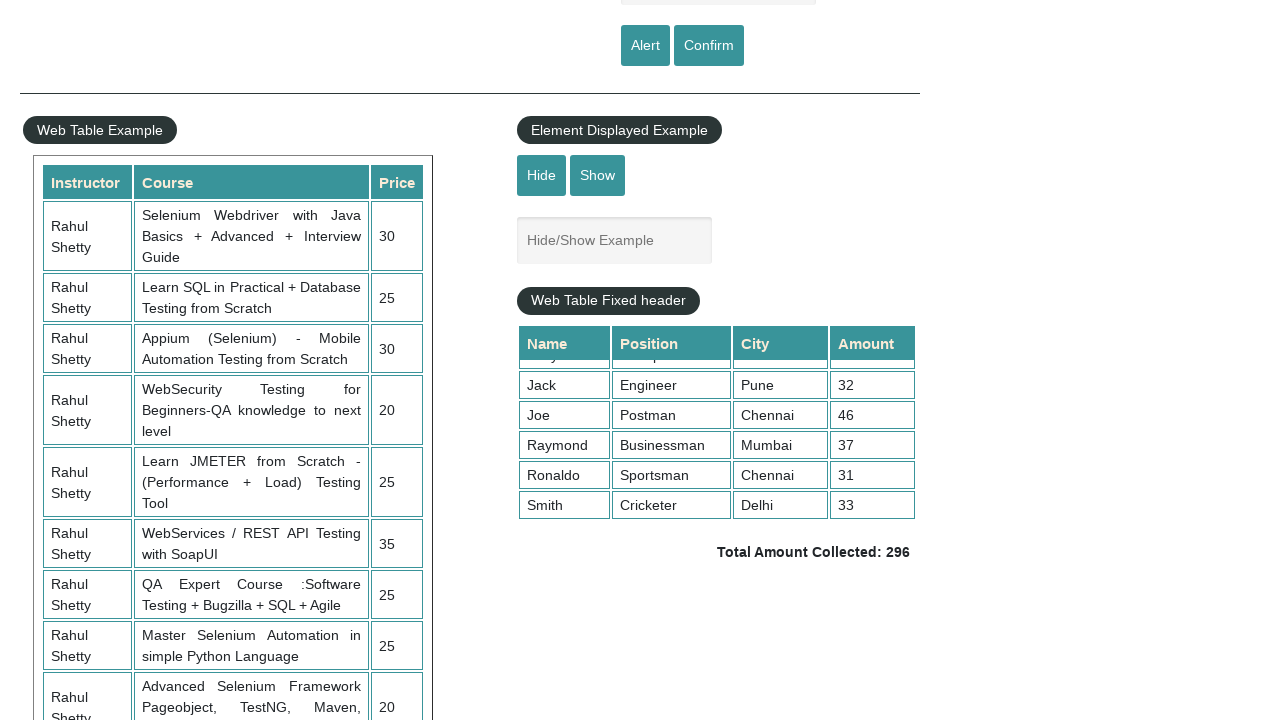

Verified calculated sum (296) matches displayed total (296)
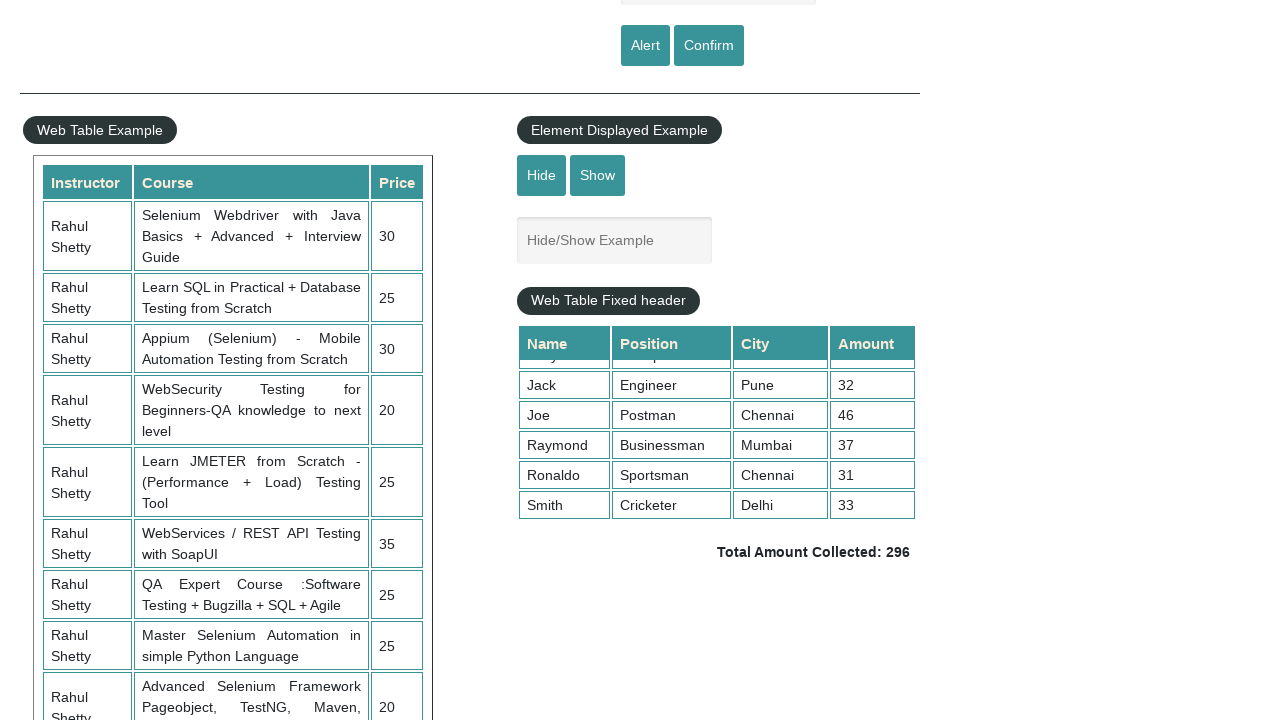

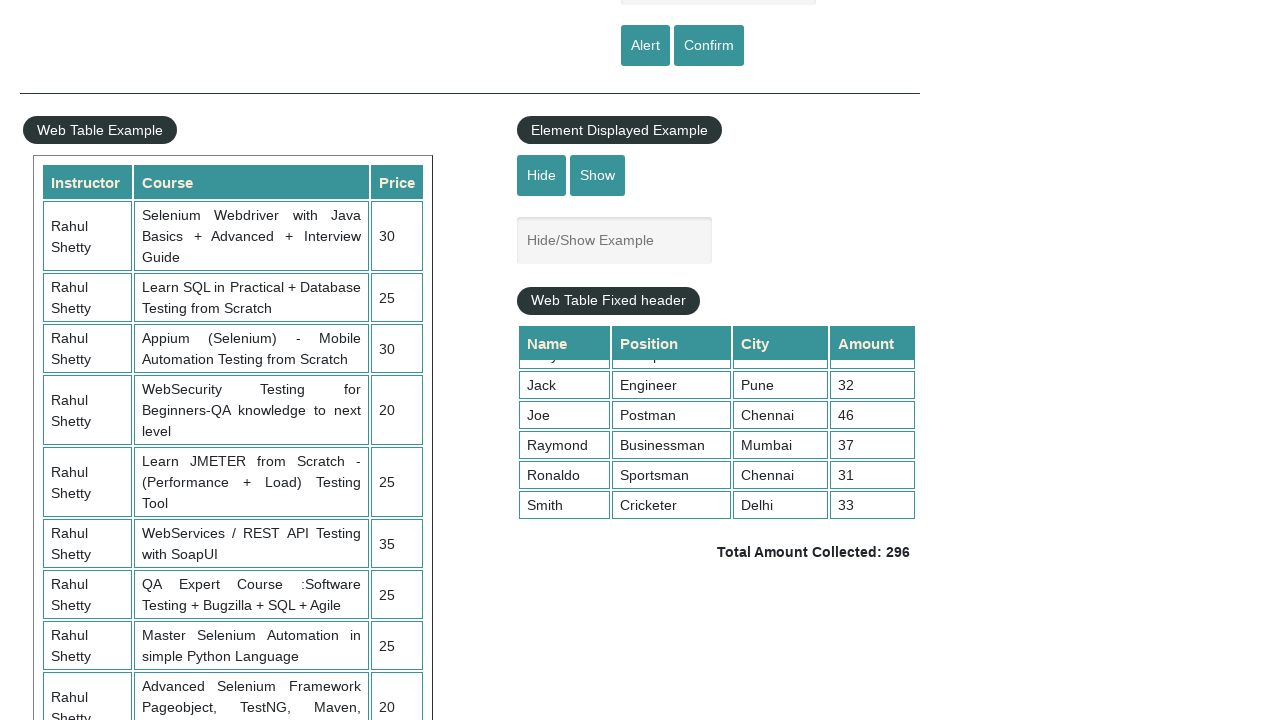